Demonstrates infinite scrolling by scrolling down the page multiple times to load more content

Starting URL: https://infinite-scroll.com/demo/full-page/

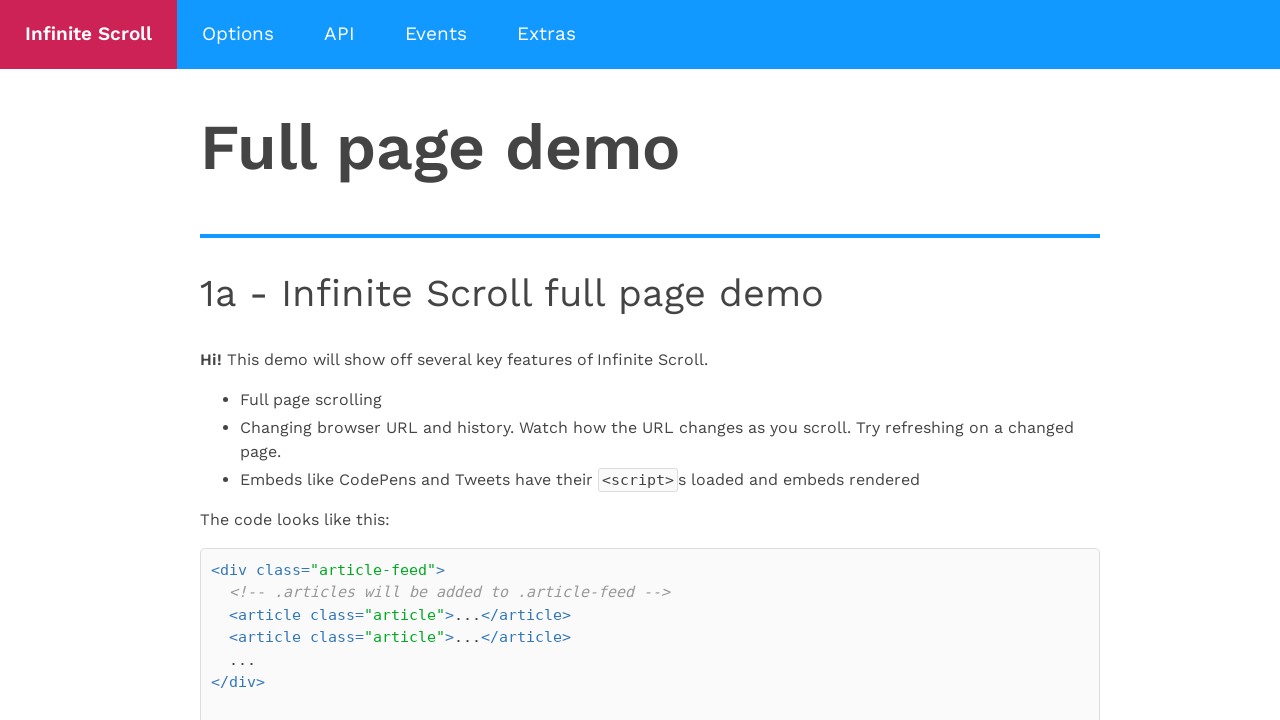

Scrolled to bottom of page (iteration 1)
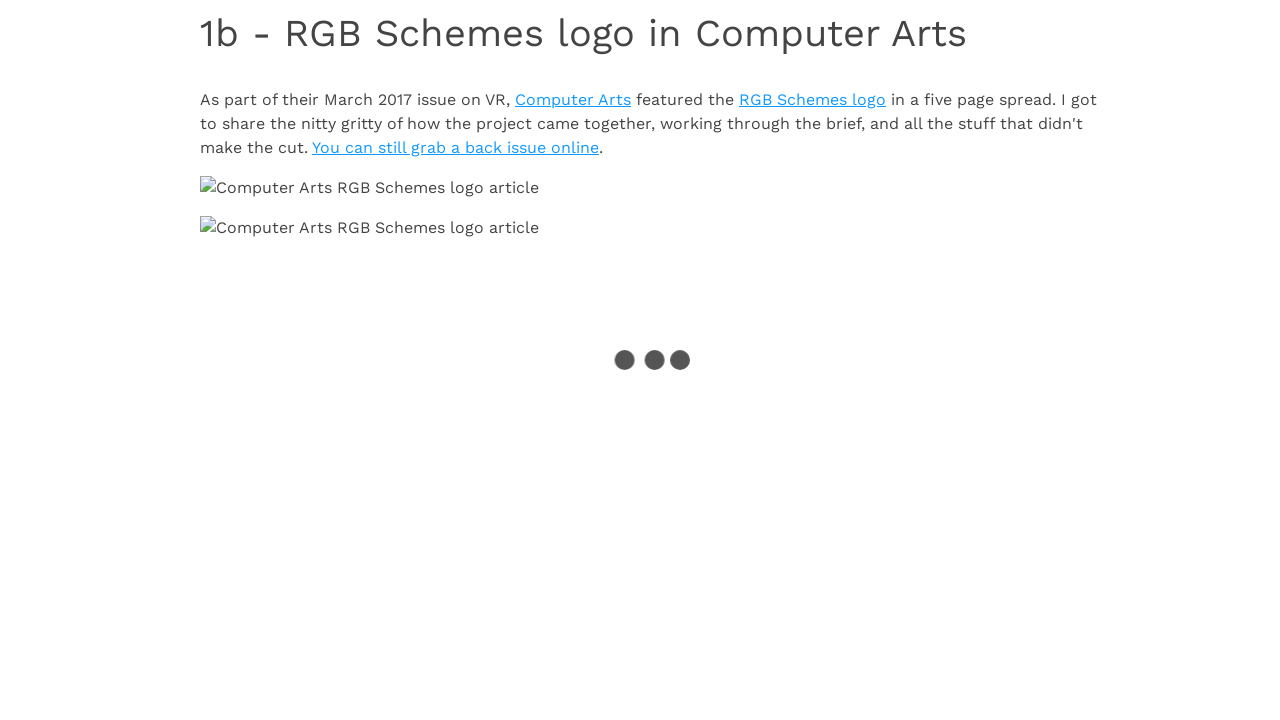

Waited for new content to load (iteration 1)
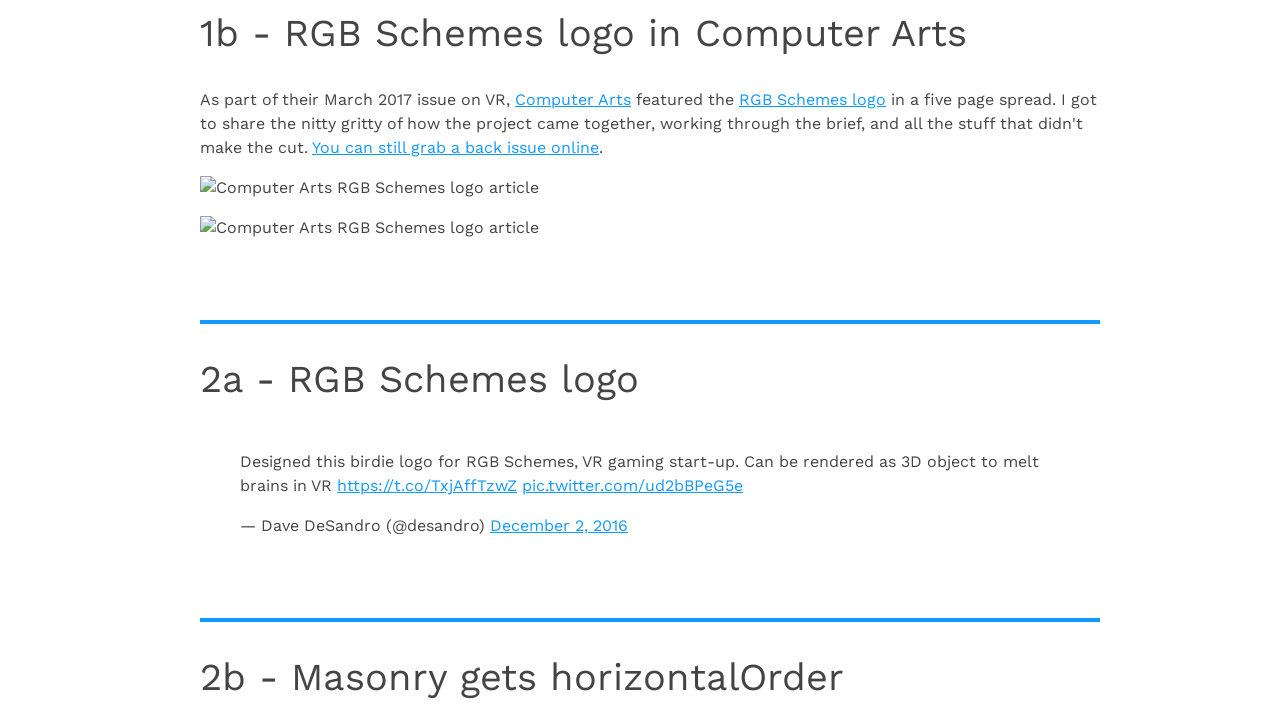

Scrolled to bottom of page (iteration 2)
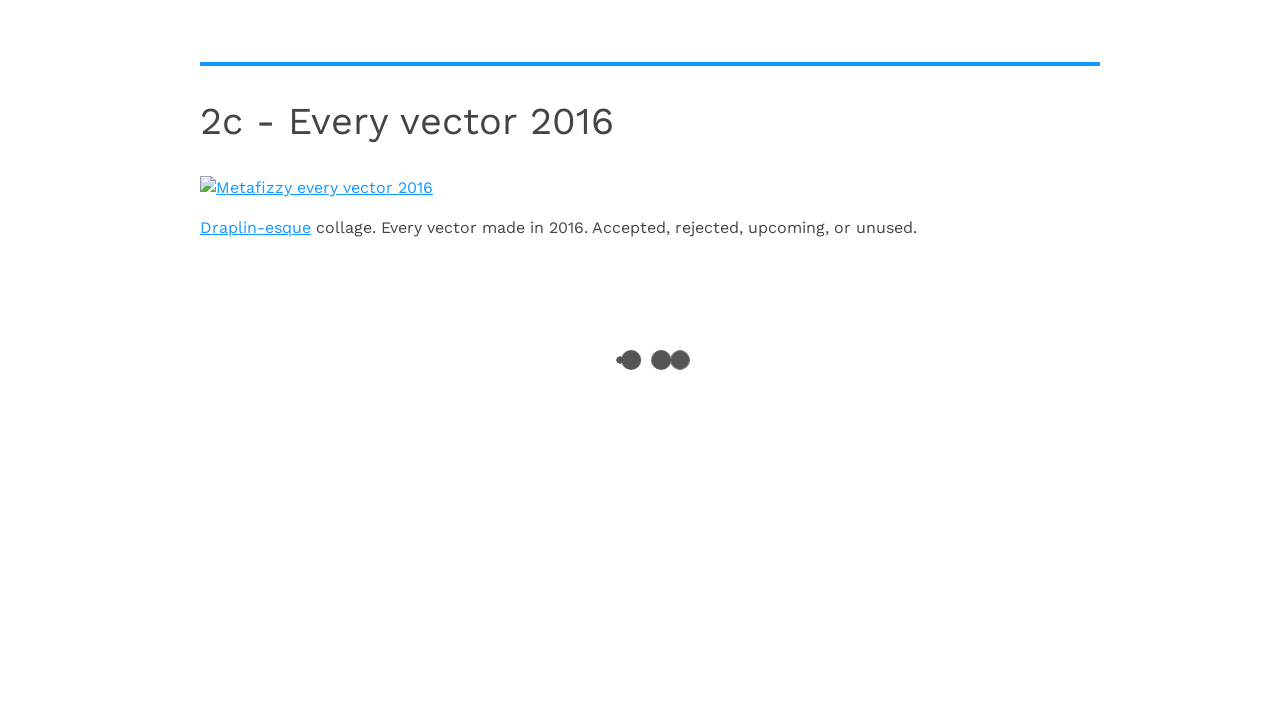

Waited for new content to load (iteration 2)
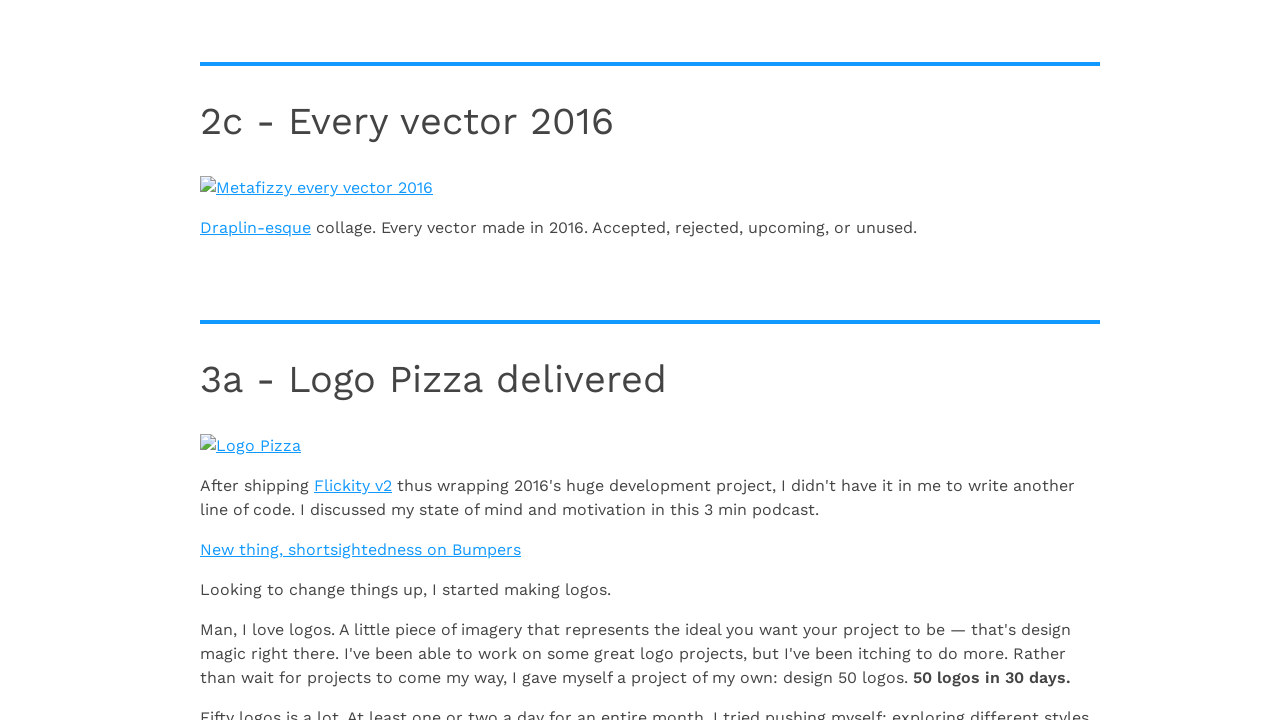

Scrolled to bottom of page (iteration 3)
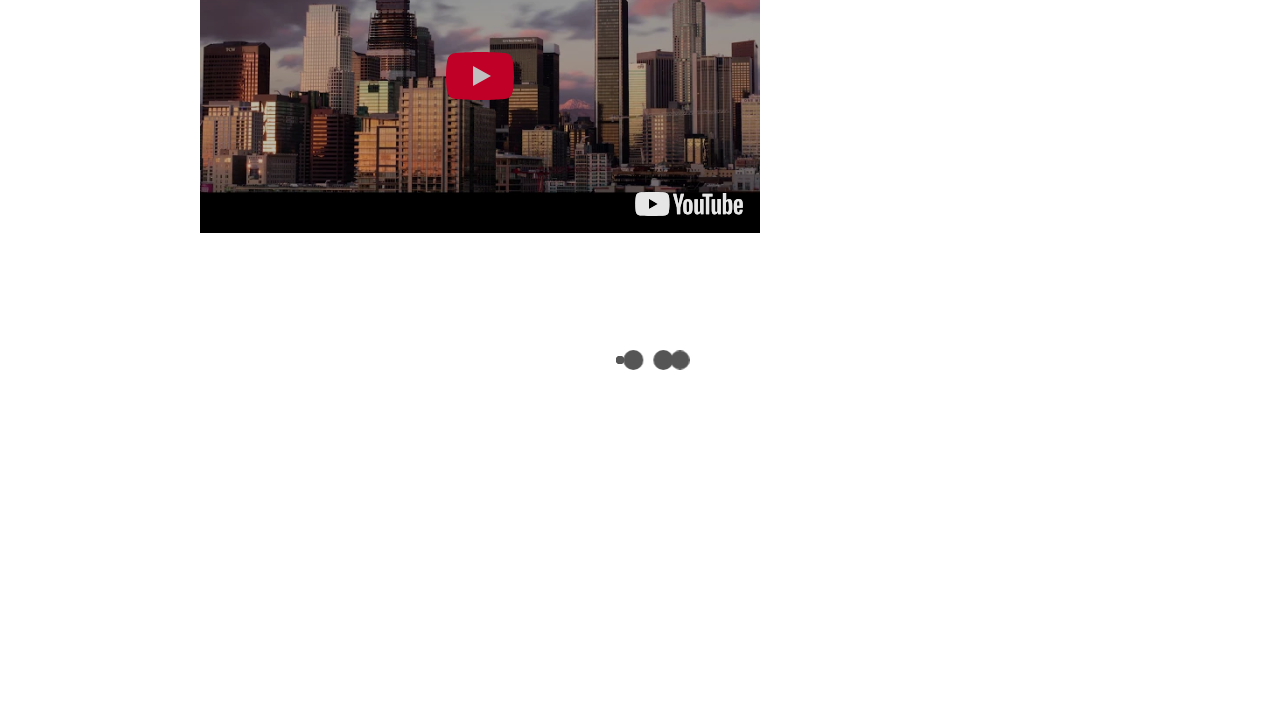

Waited for new content to load (iteration 3)
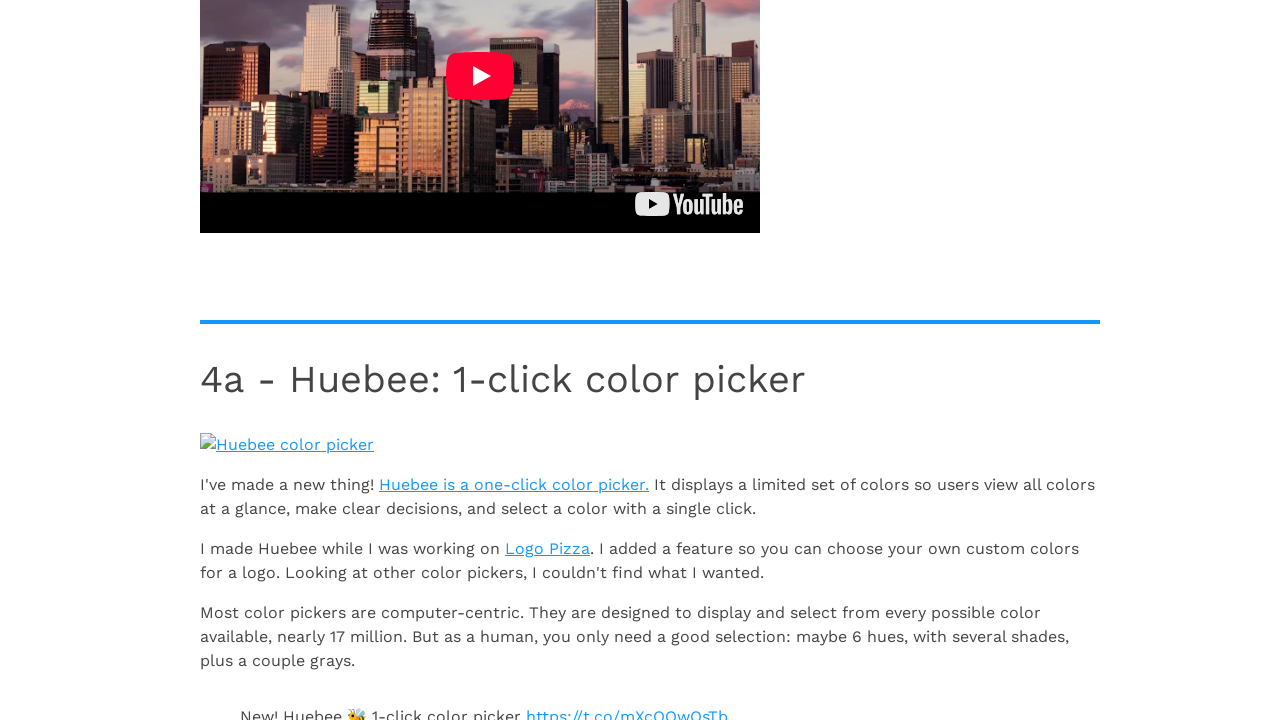

Scrolled to bottom of page (iteration 4)
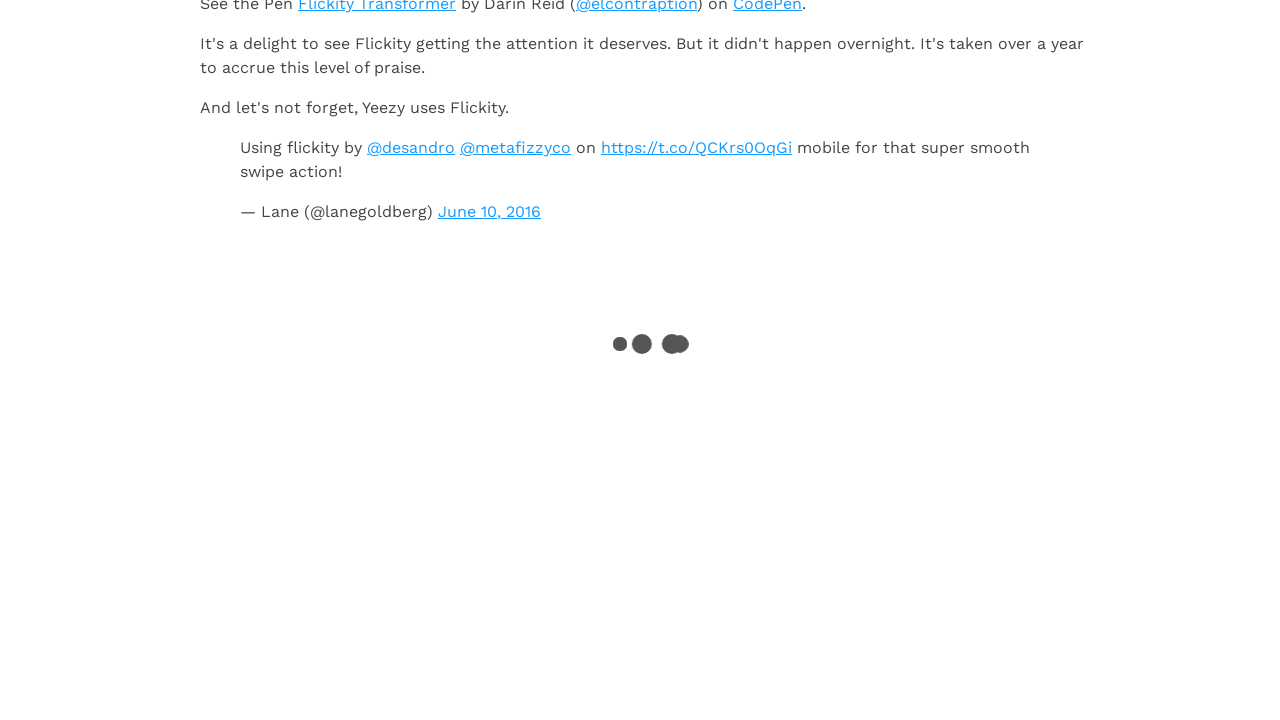

Waited for new content to load (iteration 4)
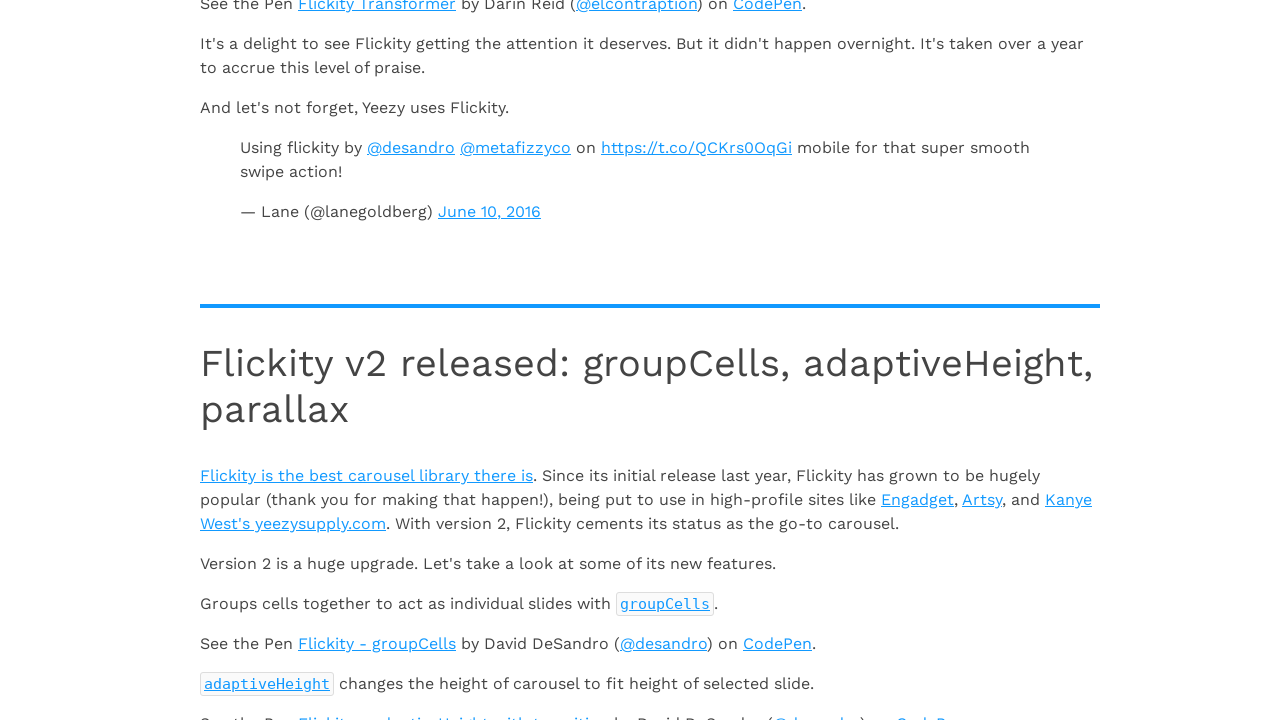

Scrolled to bottom of page (iteration 5)
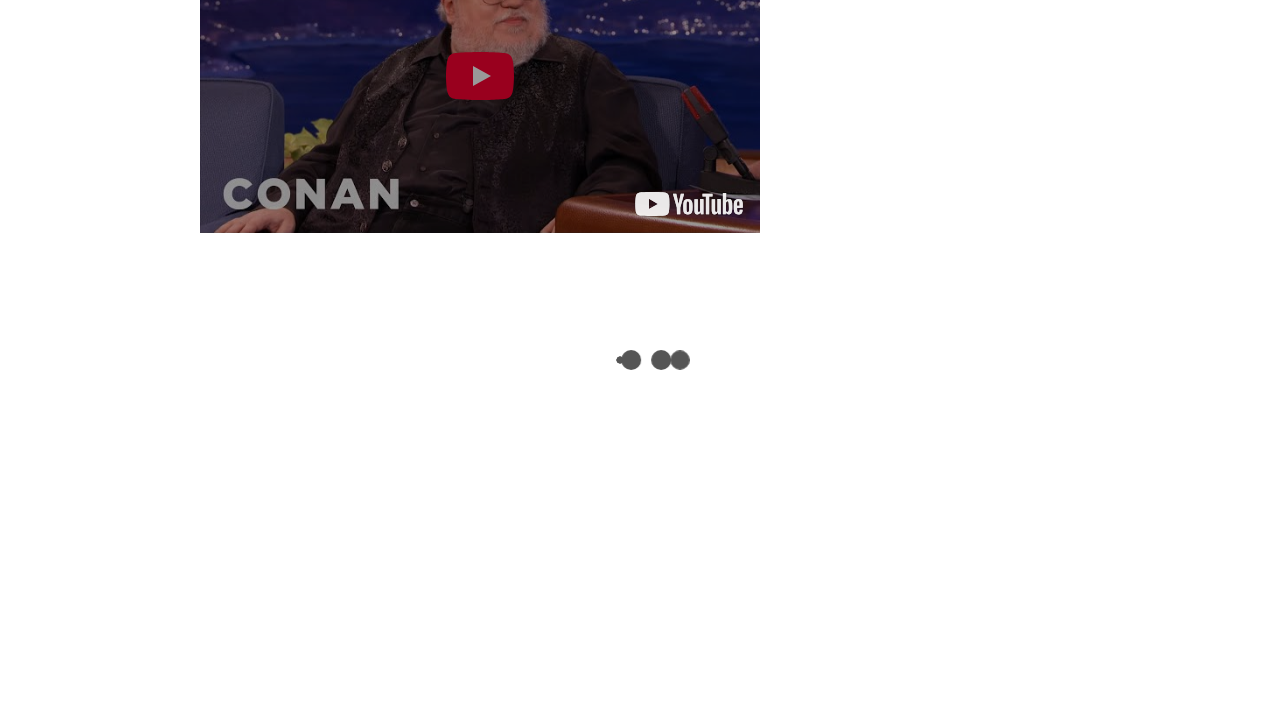

Waited for new content to load (iteration 5)
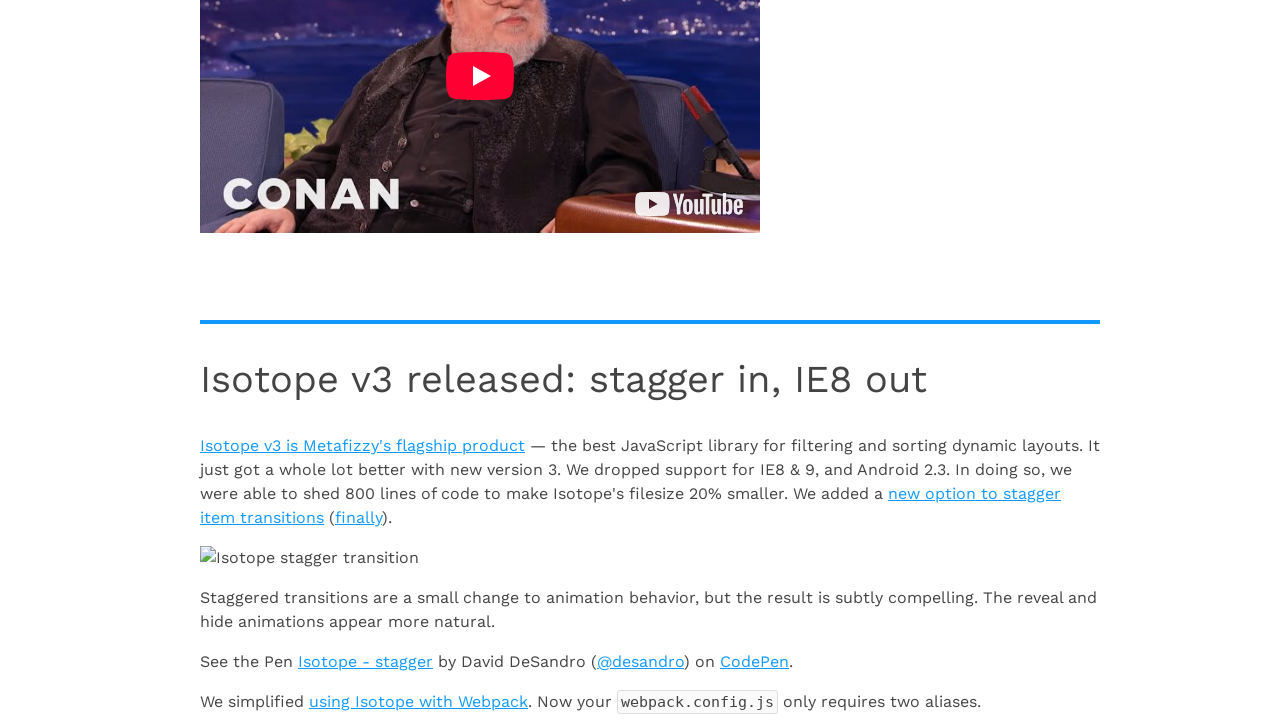

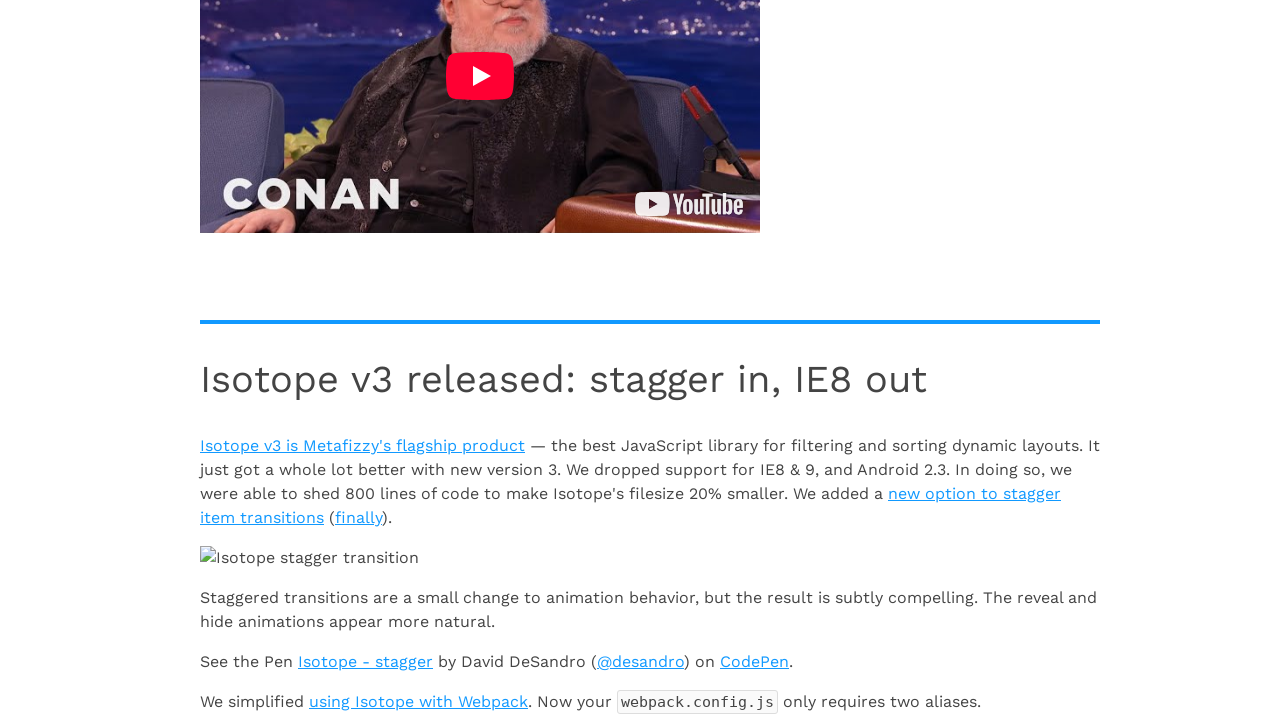